Navigates to NDTV website and counts the number of images on the page

Starting URL: http://www.ndtv.com

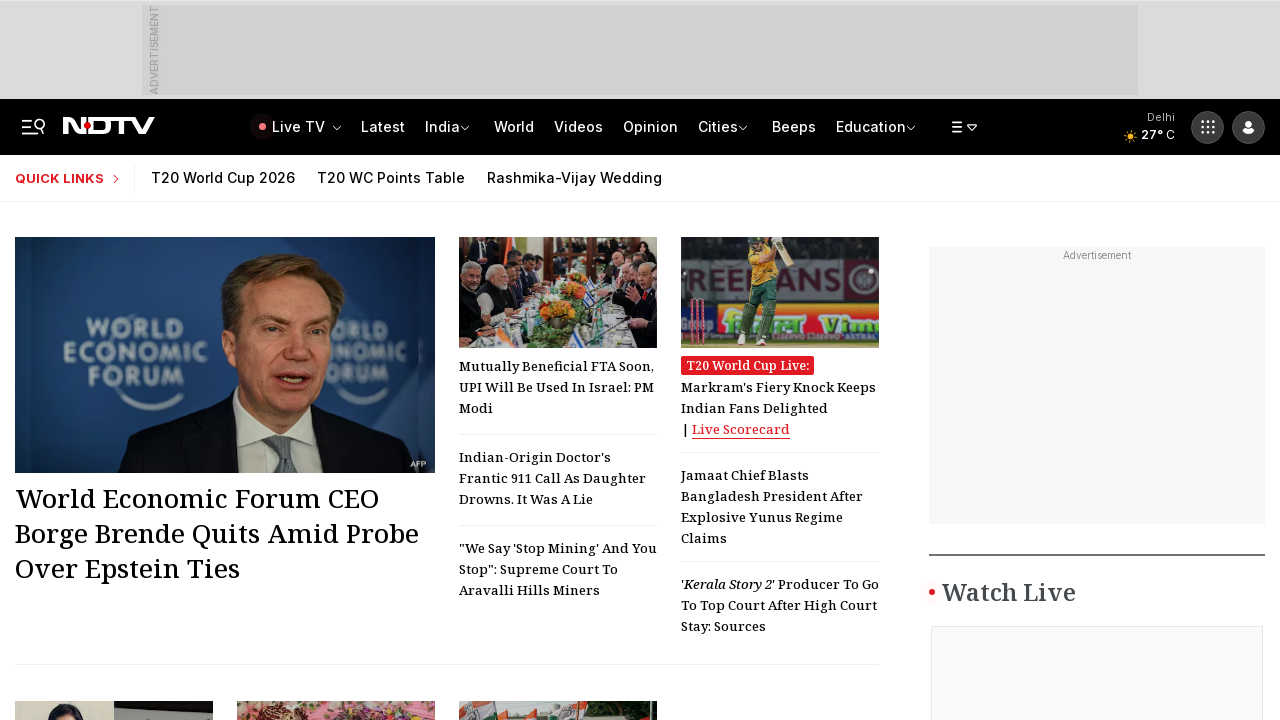

Waited for images to load on NDTV page
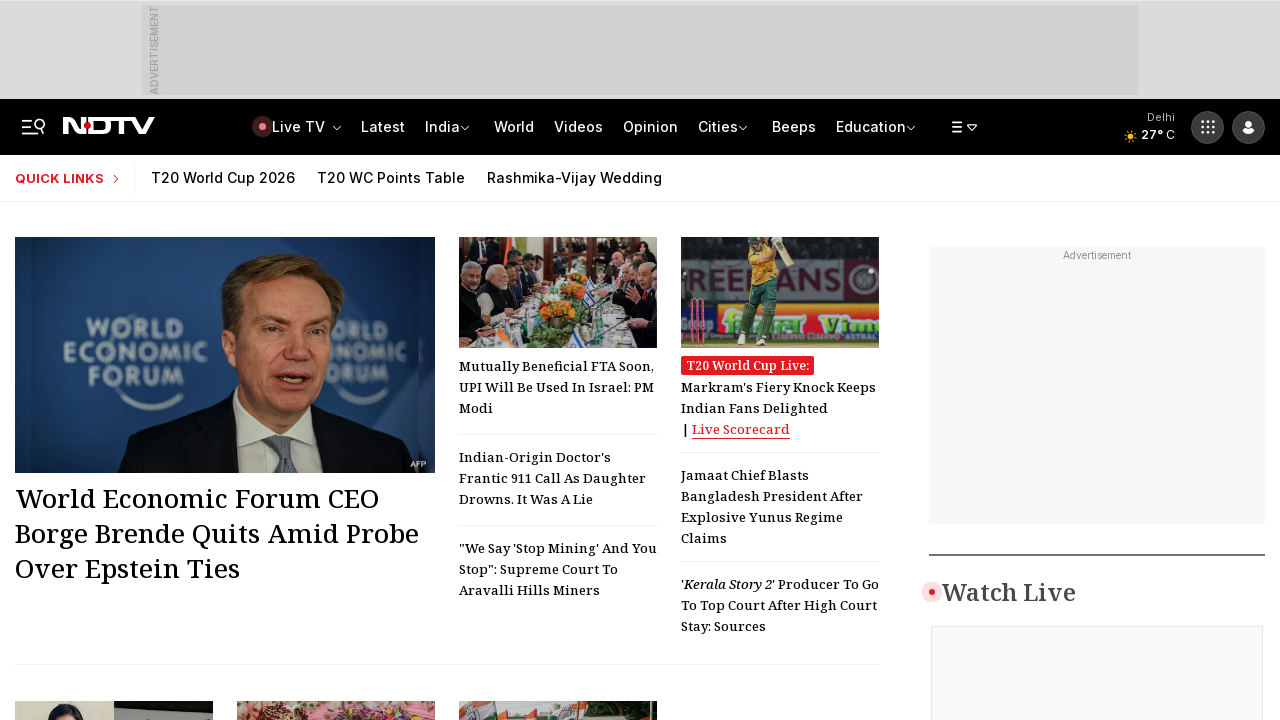

Located all images on page - Total count: 161
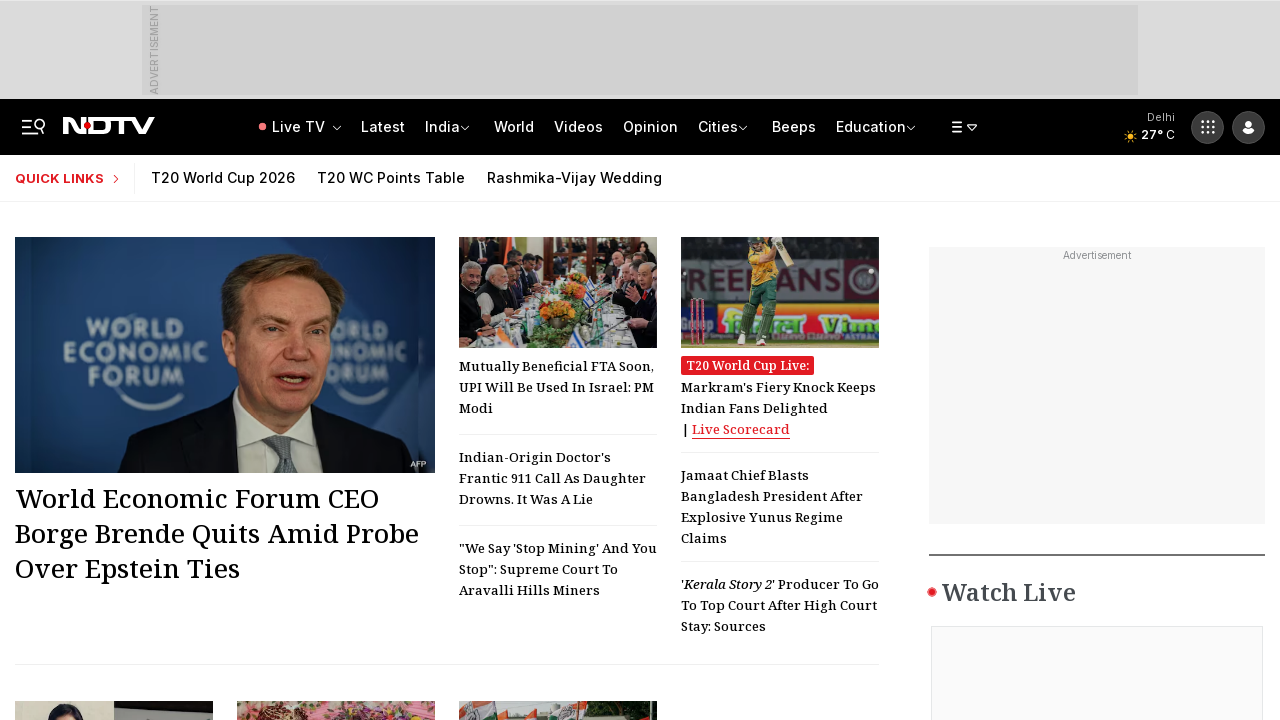

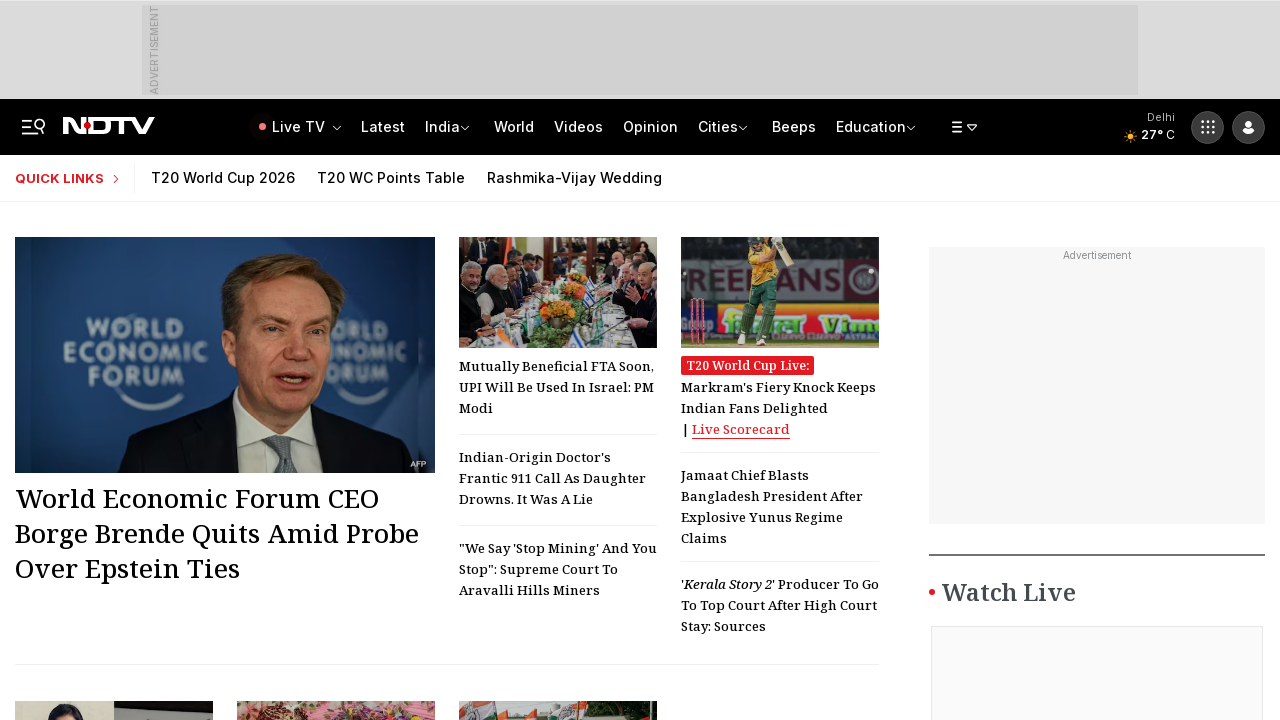